Tests handling of JavaScript prompt by clicking a button, entering text in the prompt, and accepting it

Starting URL: https://the-internet.herokuapp.com/javascript_alerts

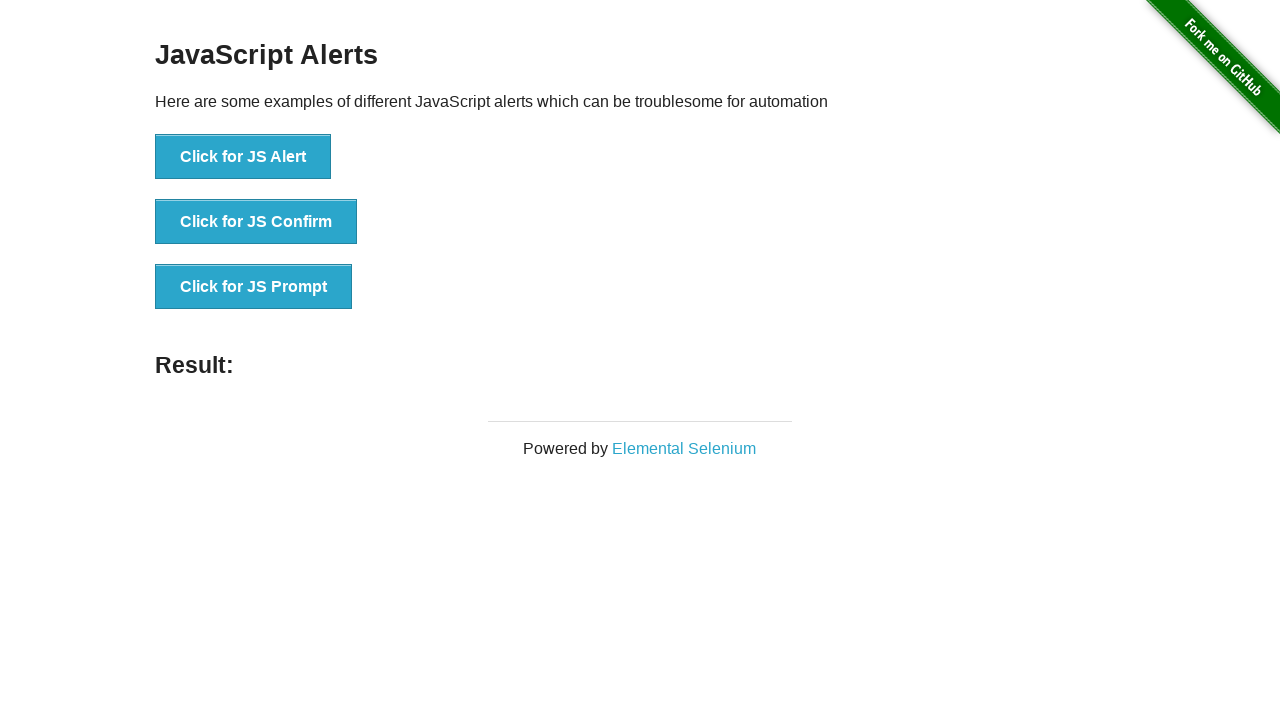

Set up dialog handler for JavaScript prompt
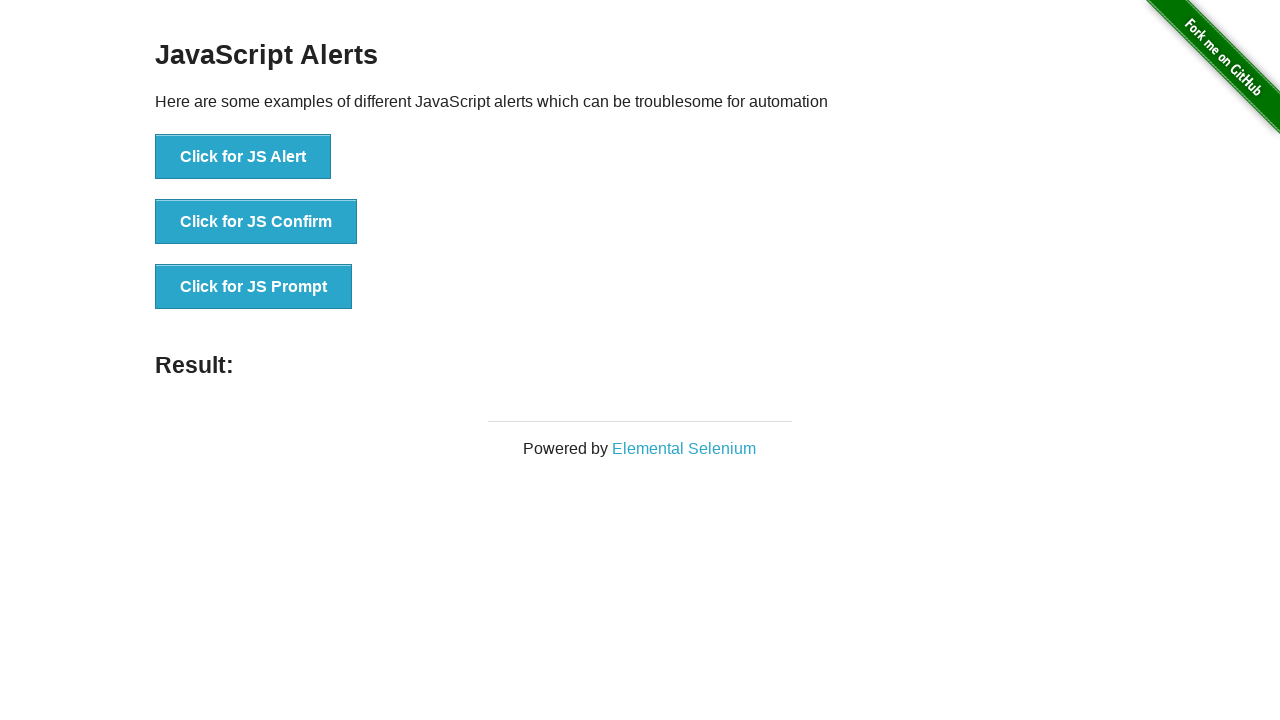

Clicked button to trigger JavaScript prompt dialog at (254, 287) on //button[@onclick="jsPrompt()"]
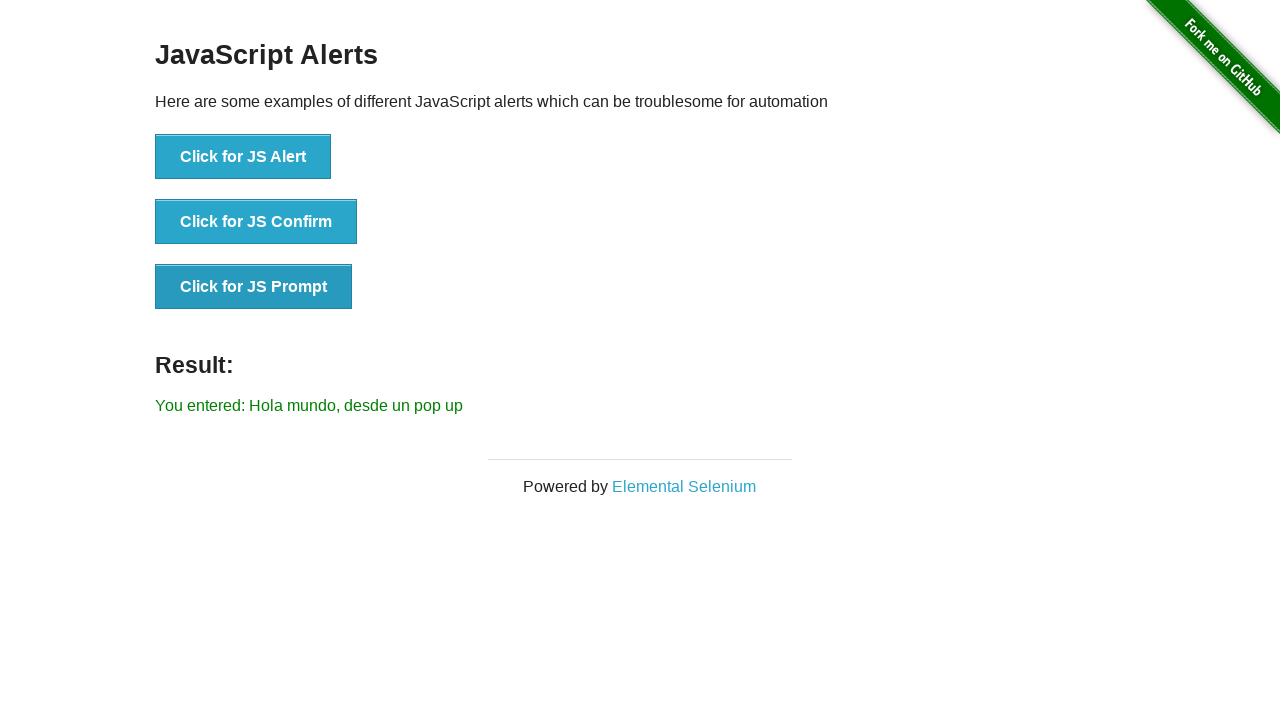

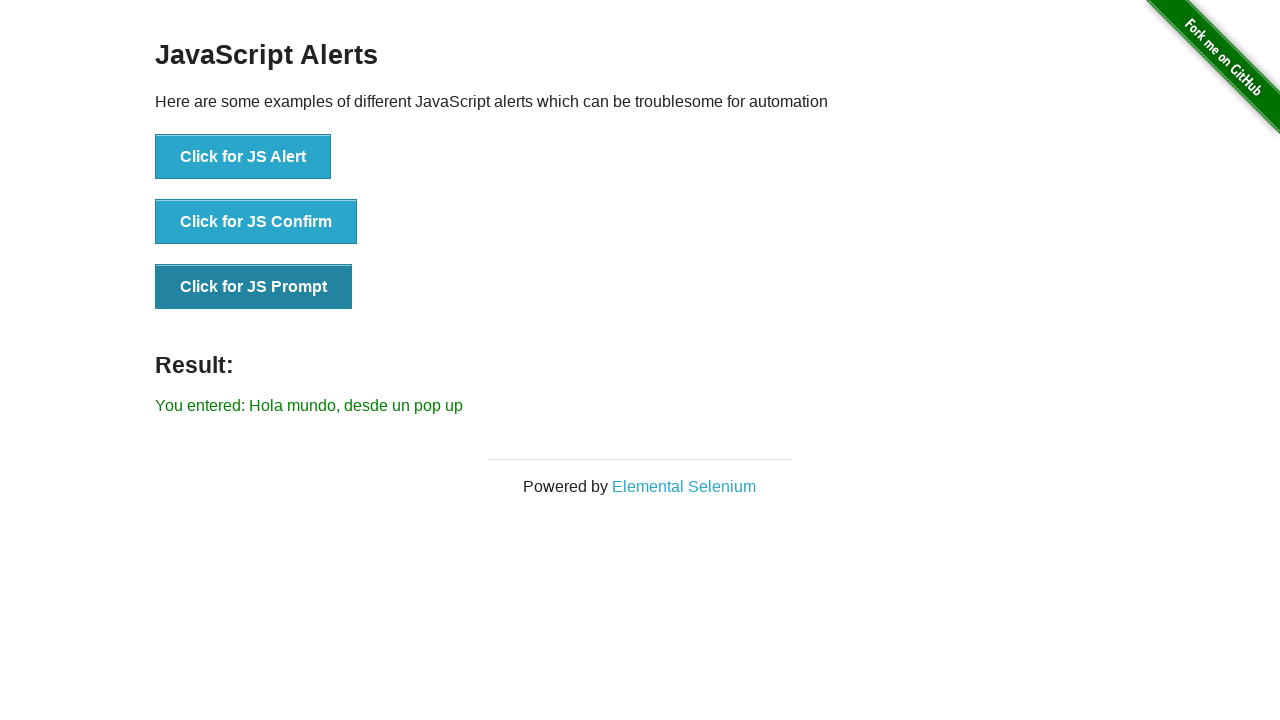